Navigates to the Find a park page and verifies that all filter headings are present and visible.

Starting URL: https://bcparks.ca/

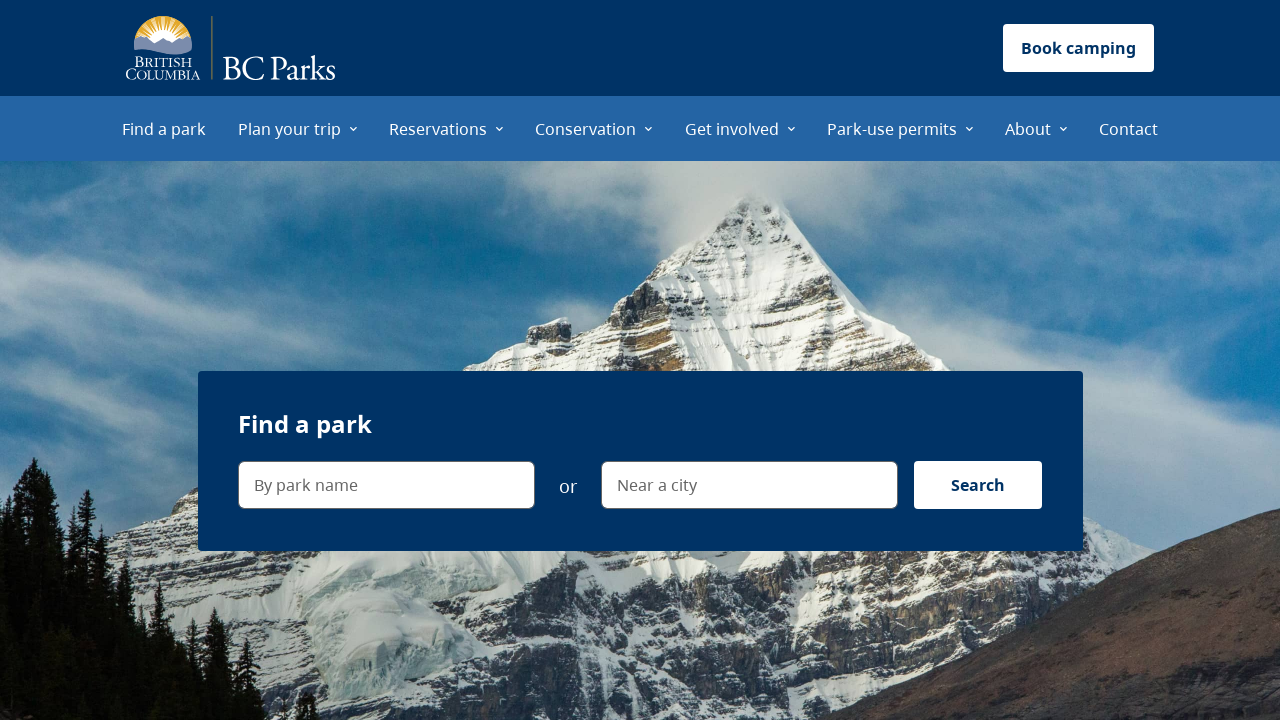

Clicked on 'Find a park' menu item at (164, 128) on internal:role=menuitem[name="Find a park"i]
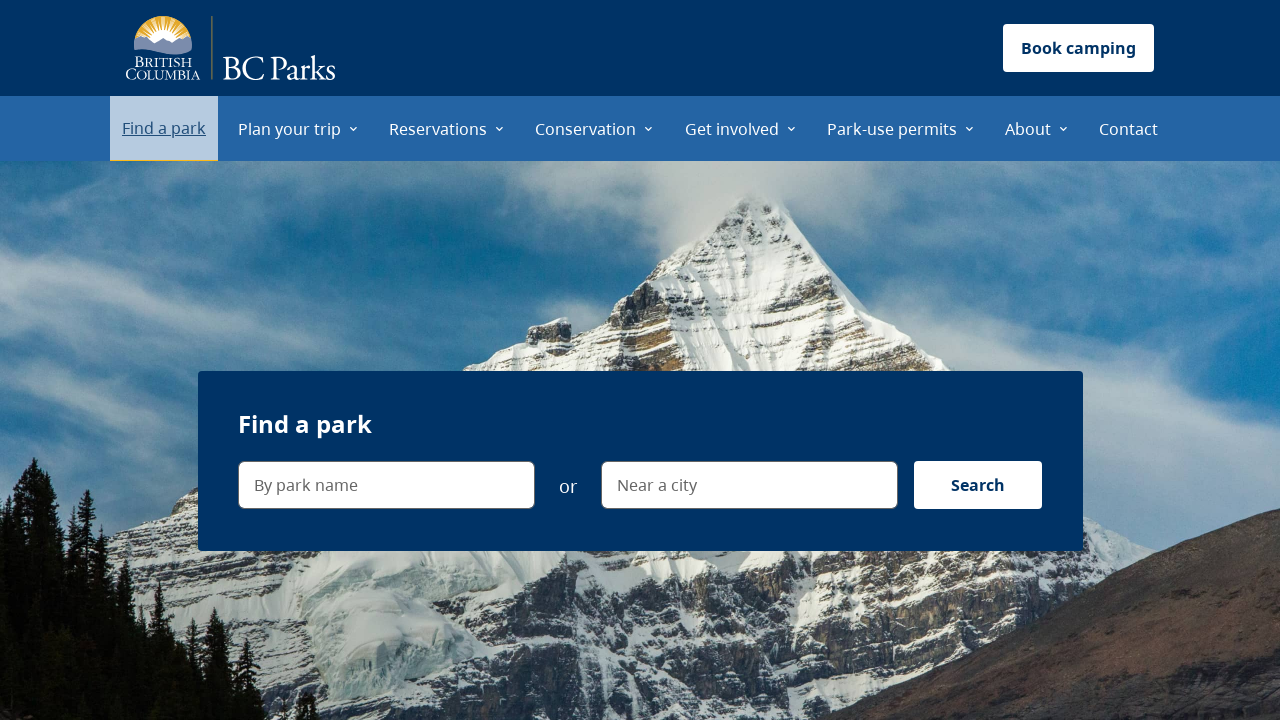

Page loaded with networkidle state
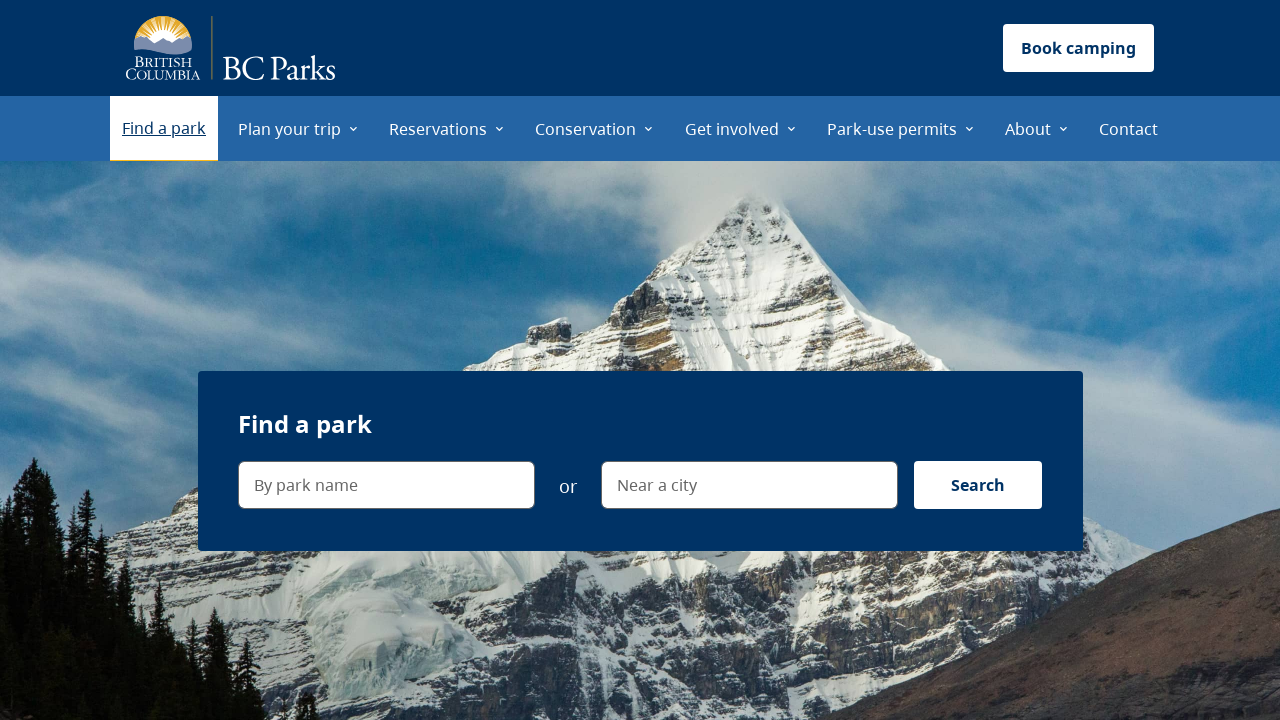

Filter heading is visible
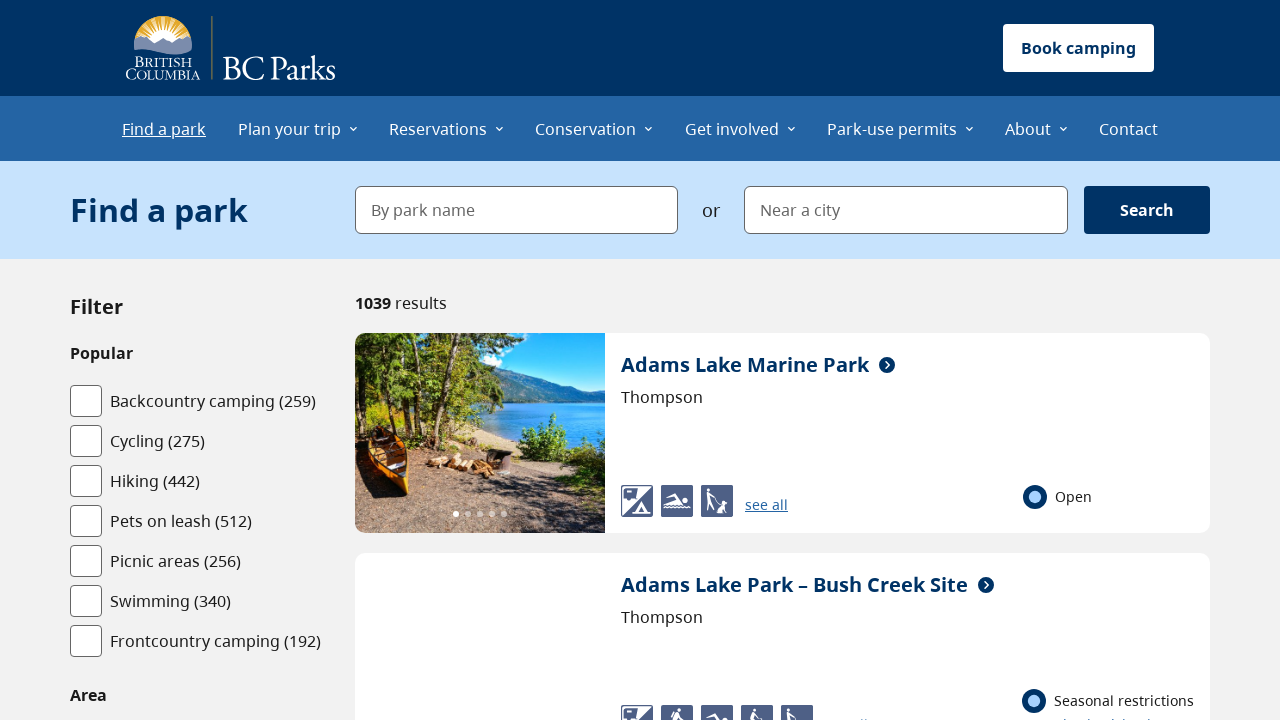

Popular filter heading is visible
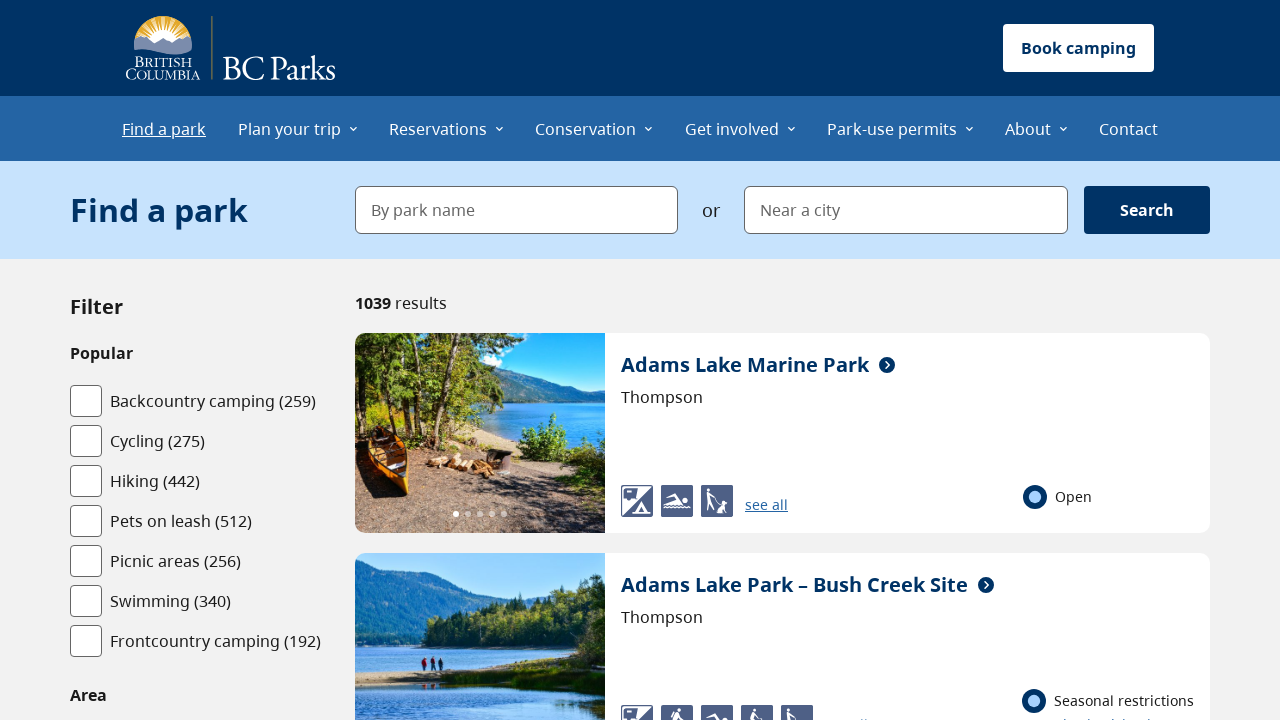

Area filter heading is visible
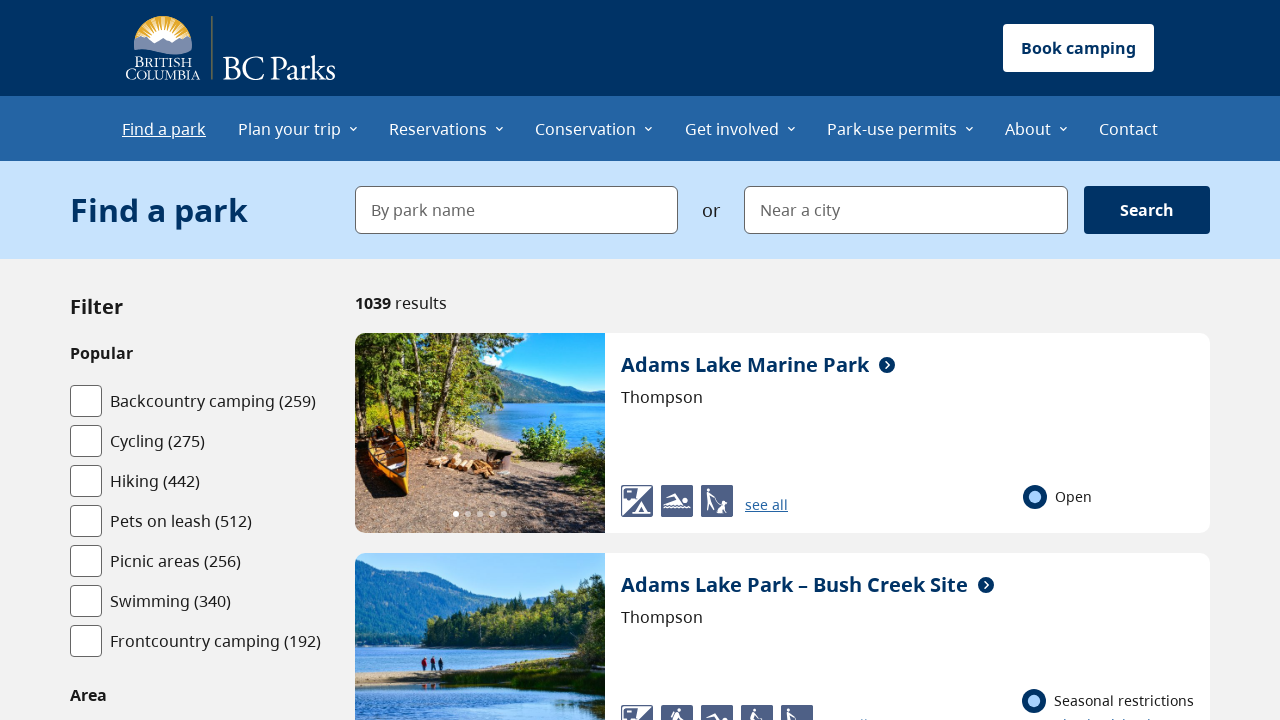

Camping filter heading is visible
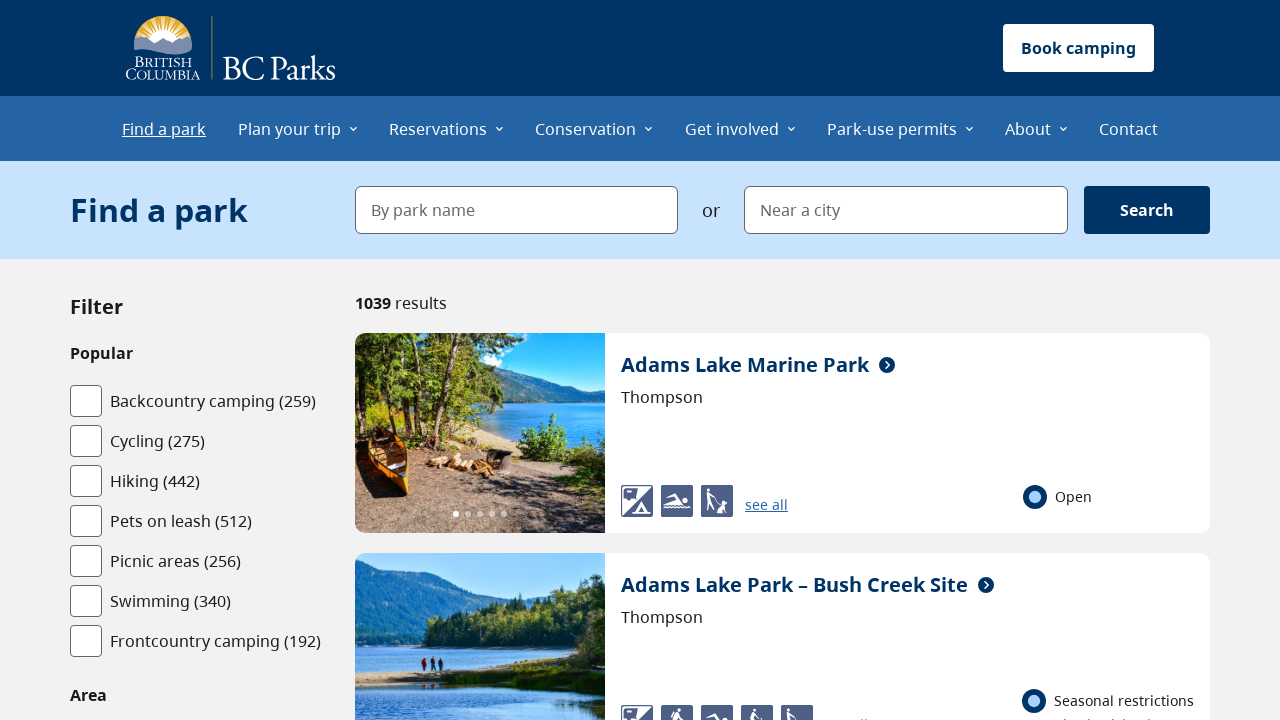

Things to do filter heading is visible
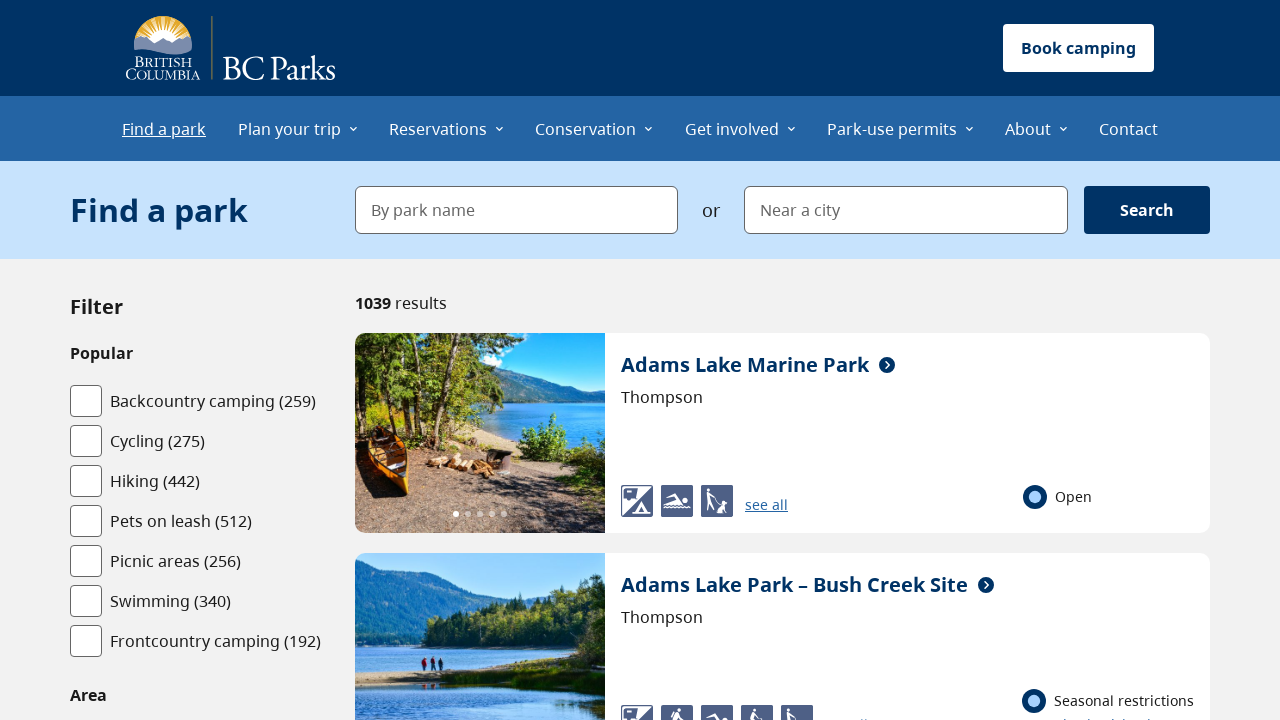

Facilities filter heading is visible
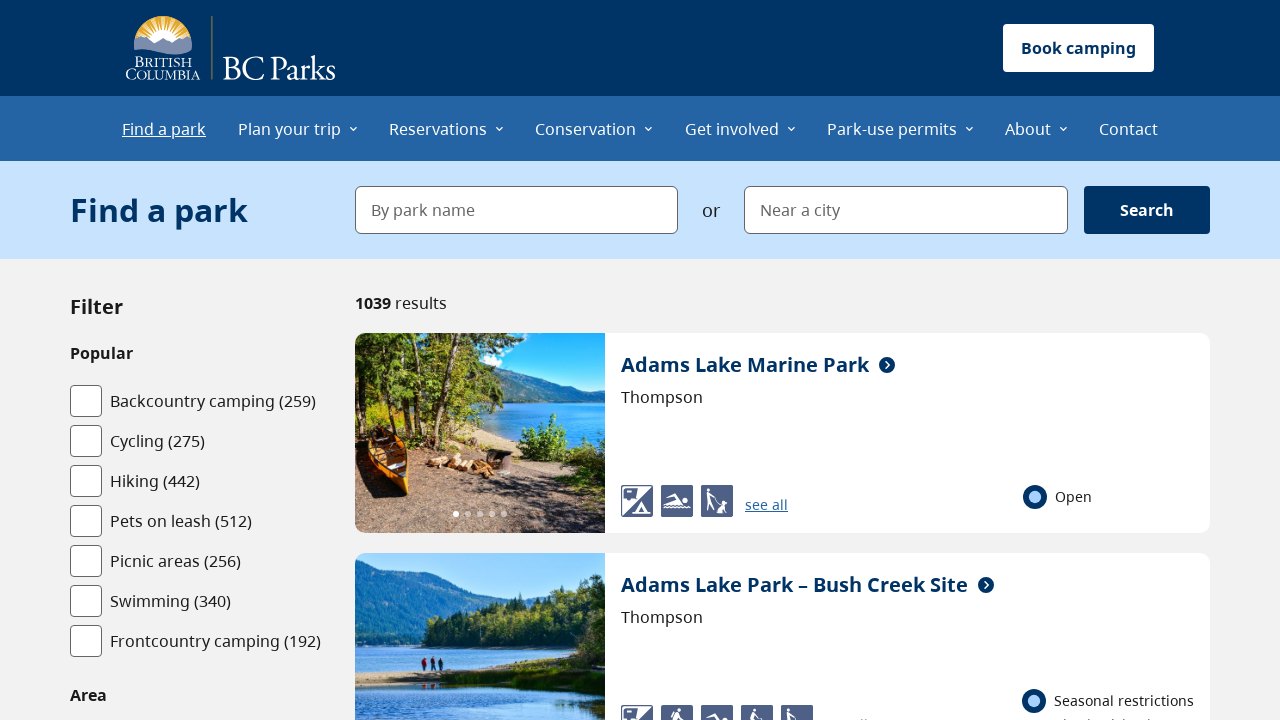

More ways to find a park heading is visible
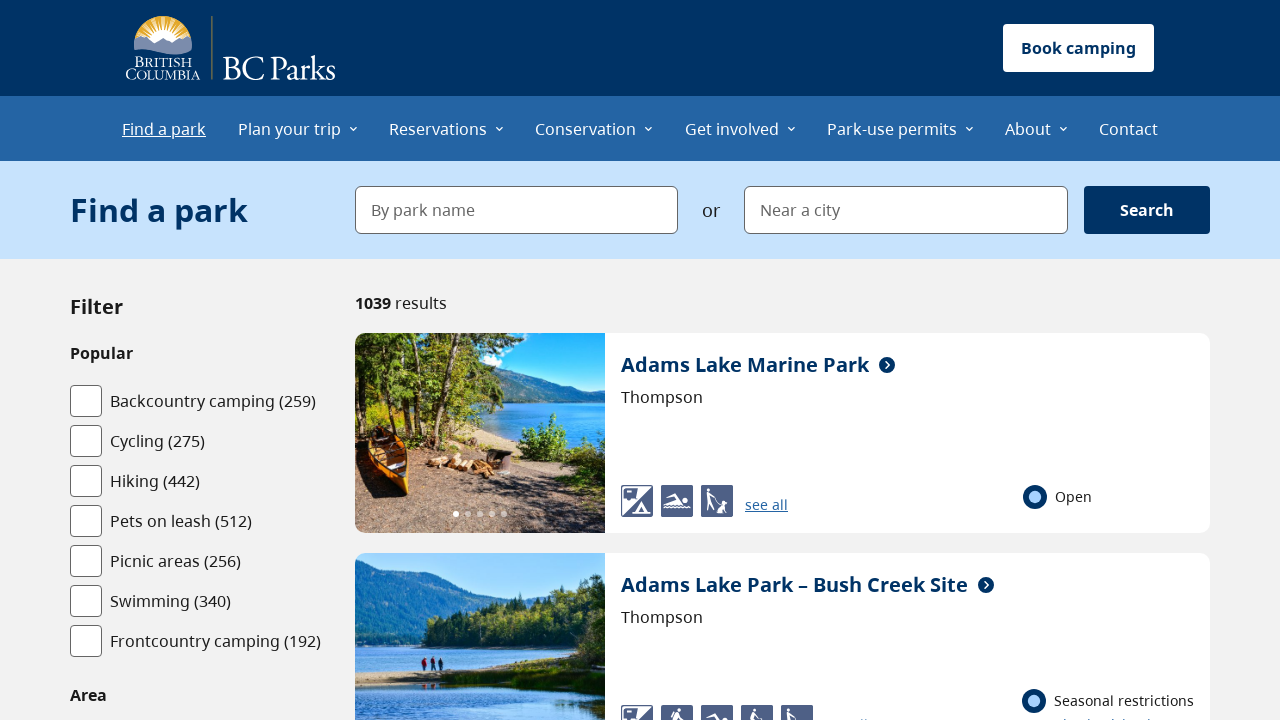

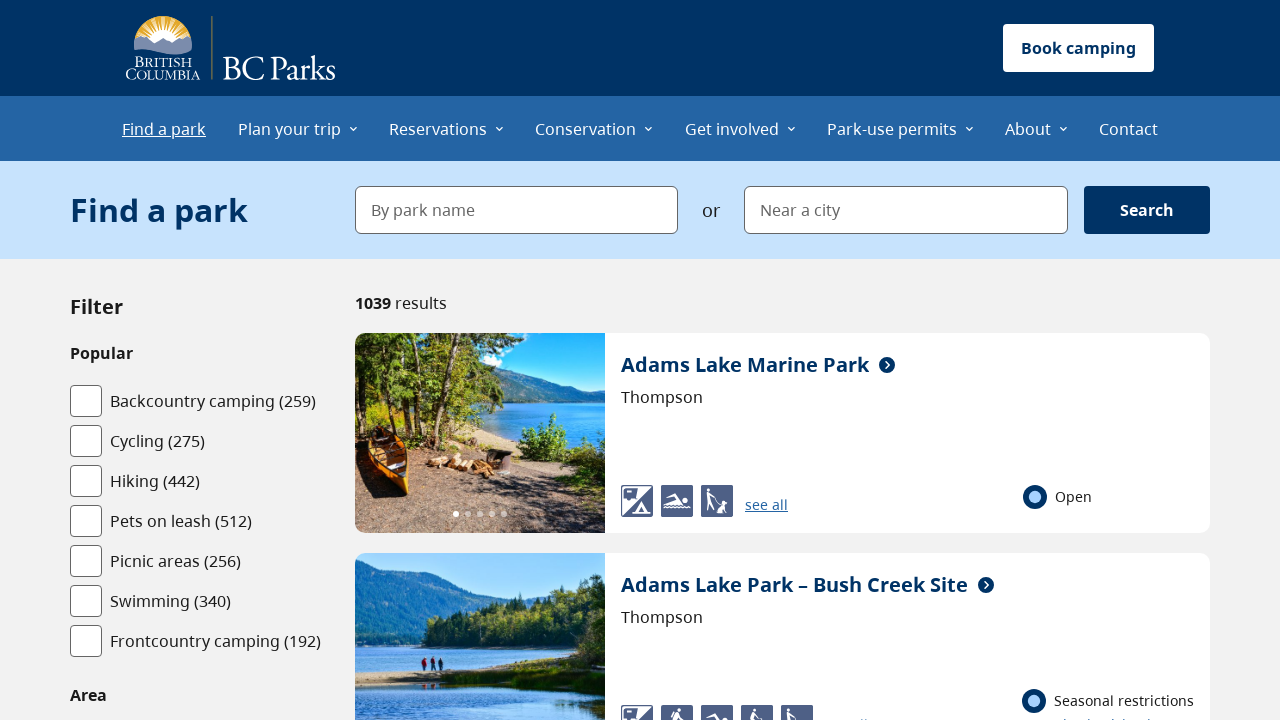